Tests JavaScript prompt alert handling by clicking a button to trigger a prompt, entering text into the prompt, and dismissing it

Starting URL: https://the-internet.herokuapp.com/javascript_alerts

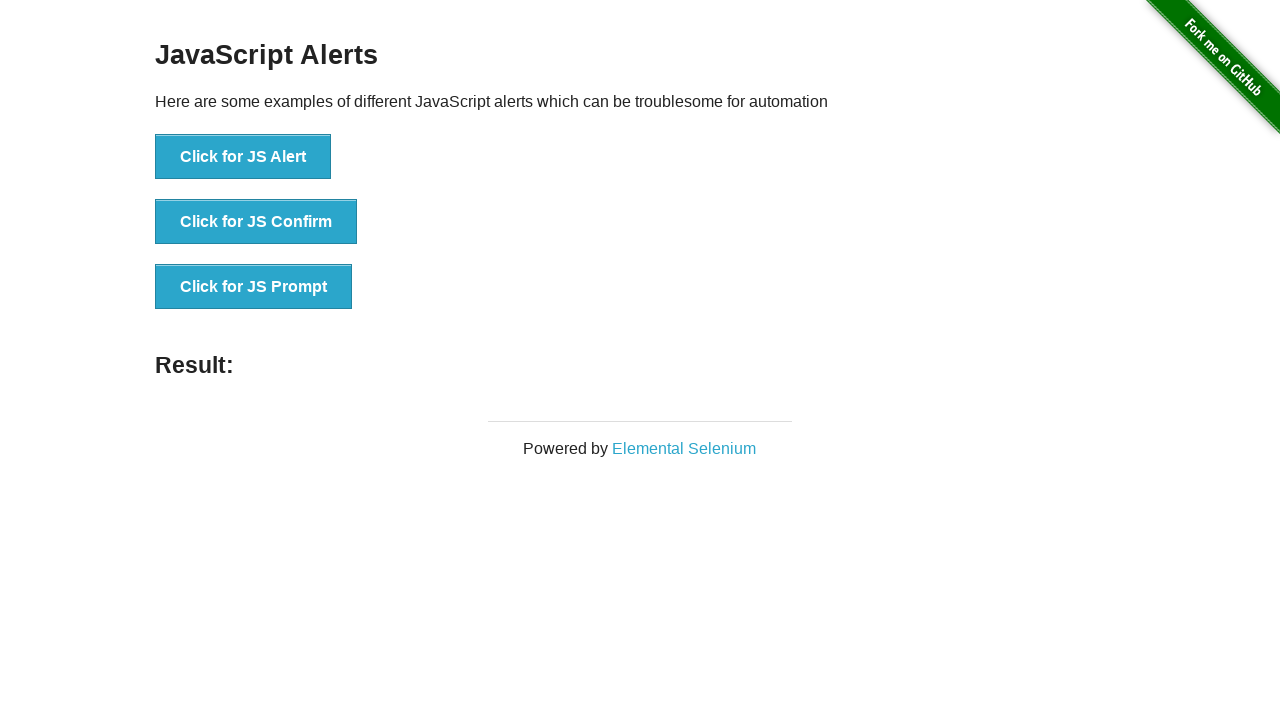

Clicked button to trigger JavaScript prompt at (254, 287) on xpath=//button[text()='Click for JS Prompt']
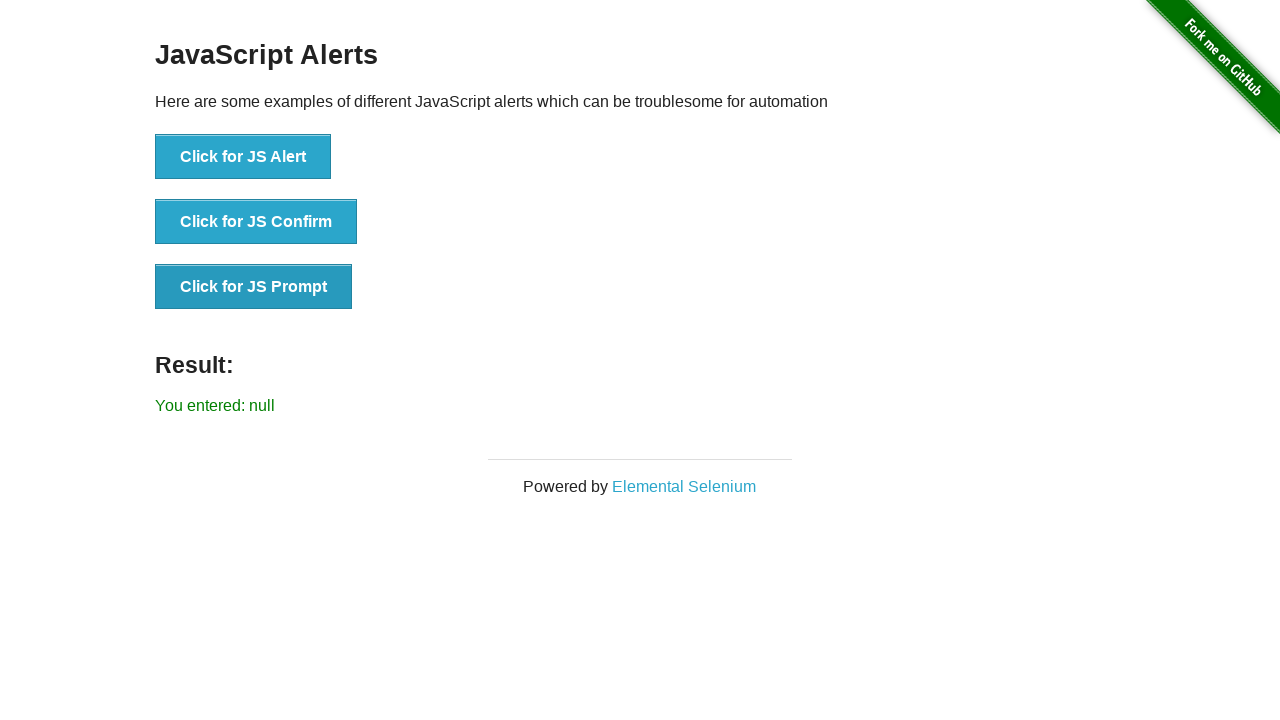

Registered dialog handler to accept prompt with text 'hello world'
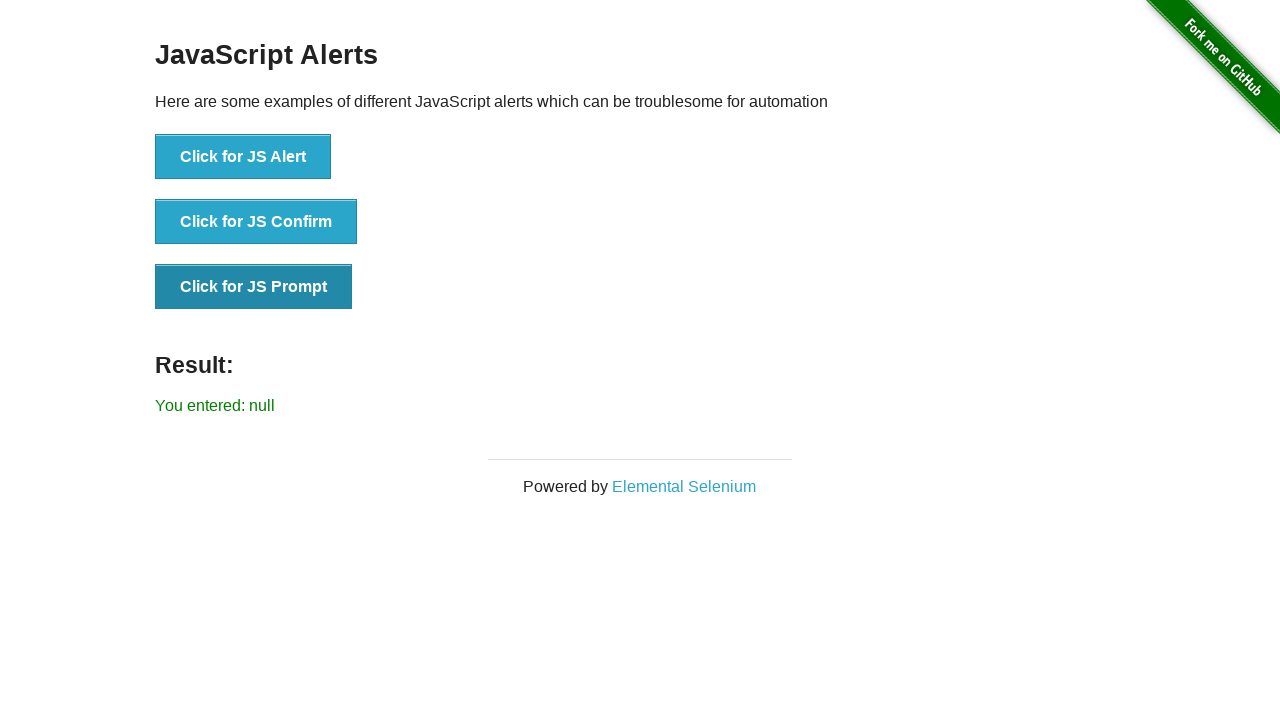

Clicked button to trigger JavaScript prompt with handler active at (254, 287) on xpath=//button[text()='Click for JS Prompt']
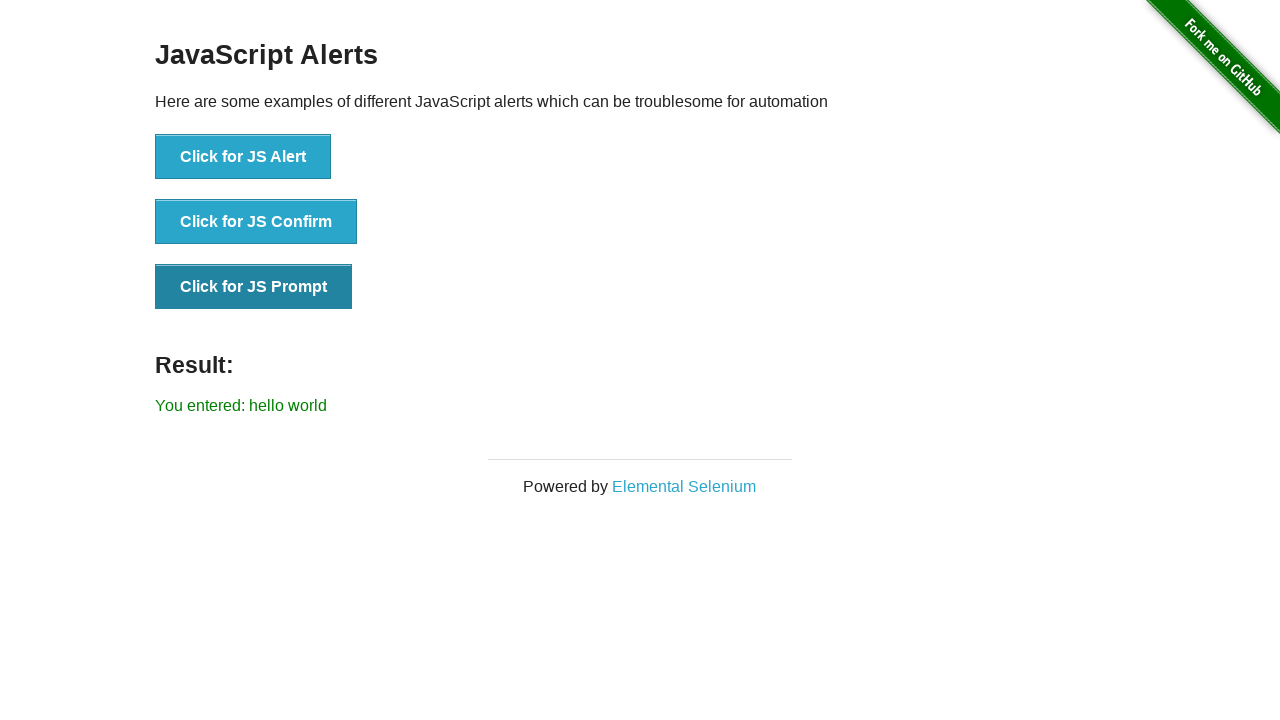

Waited for result element to be displayed
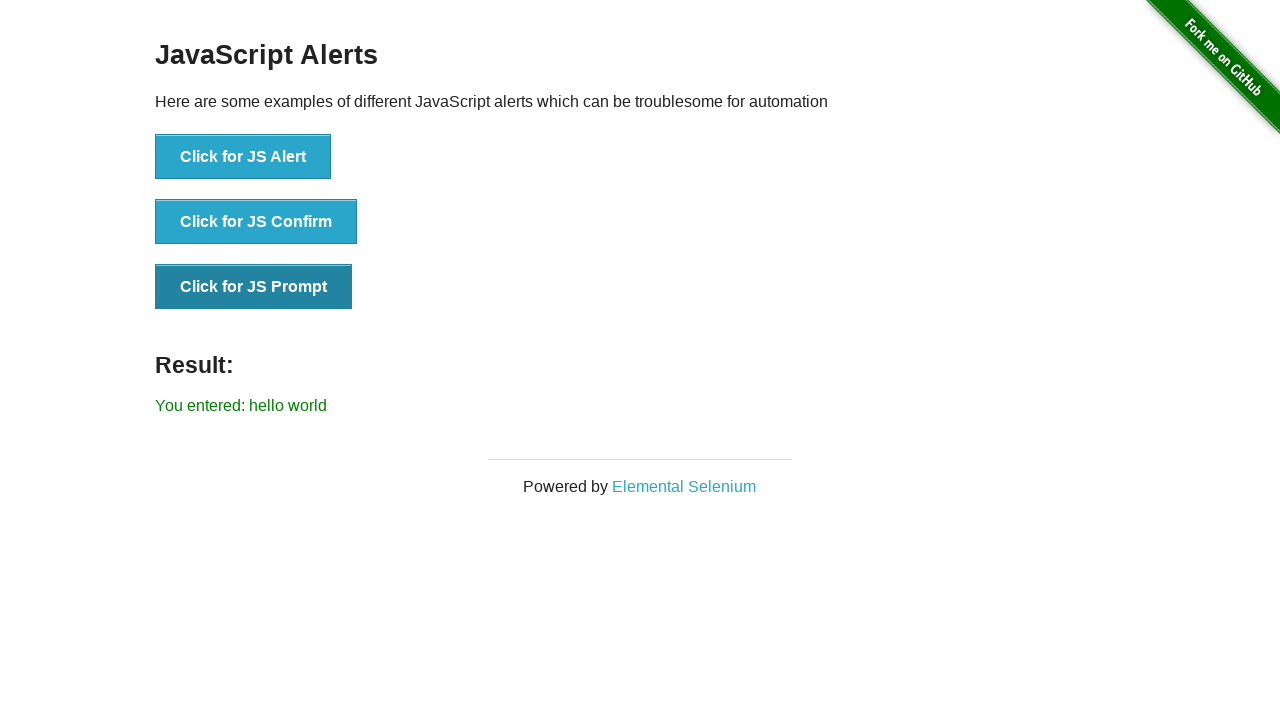

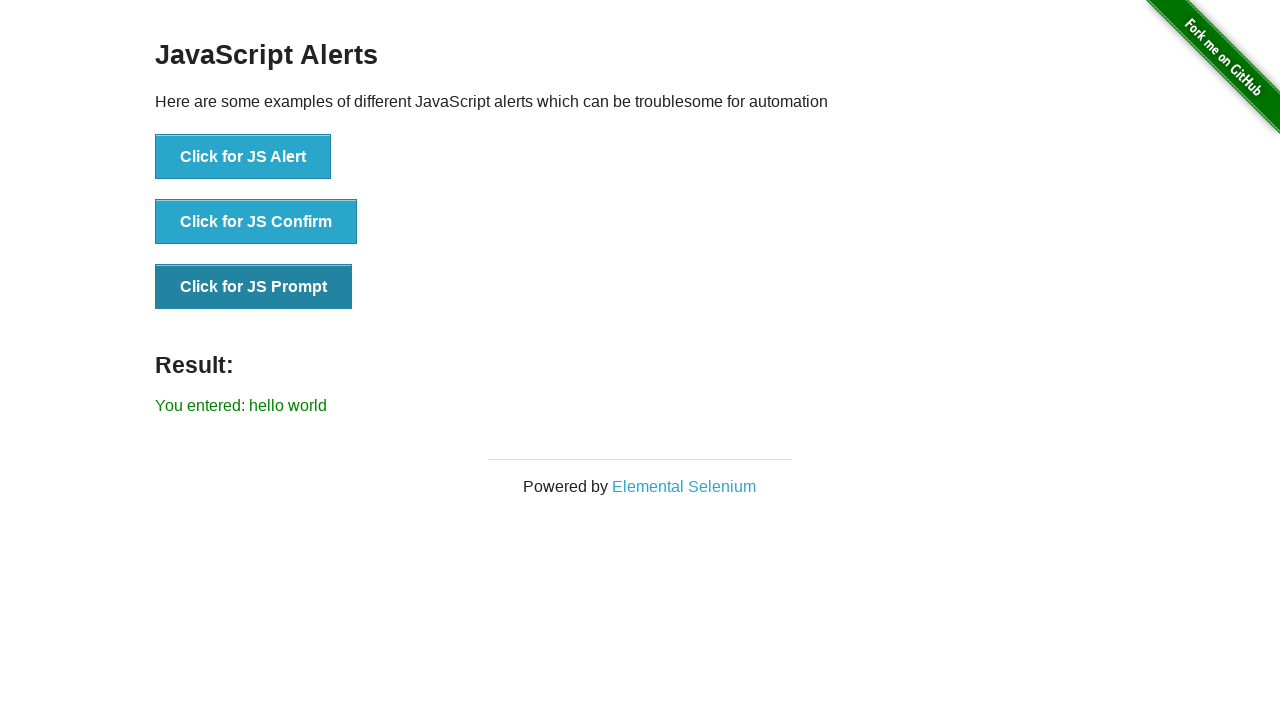